Tests iframe interaction by switching between single and nested frames, filling text inputs in different frame contexts, and navigating to another page

Starting URL: https://demo.automationtesting.in/Frames.html

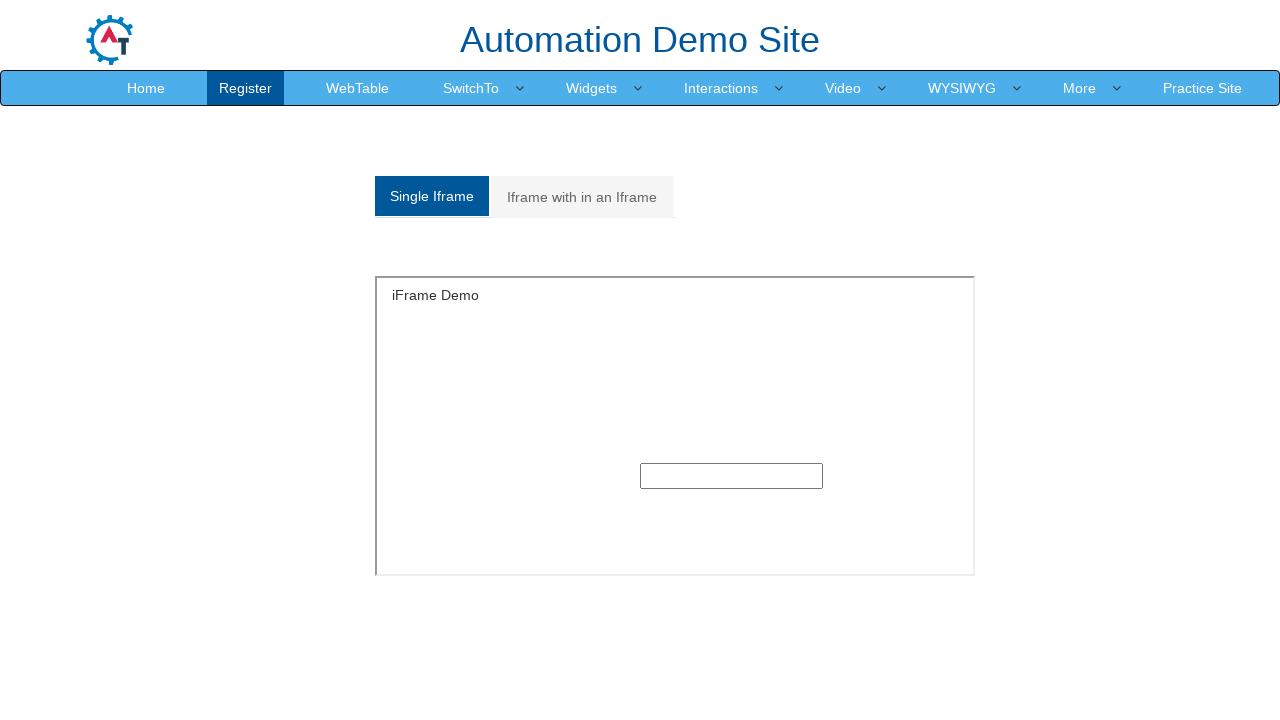

Switched to single frame and filled text input with 'welcome' on iframe[id='singleframe'] >> internal:control=enter-frame >> input[type='text']
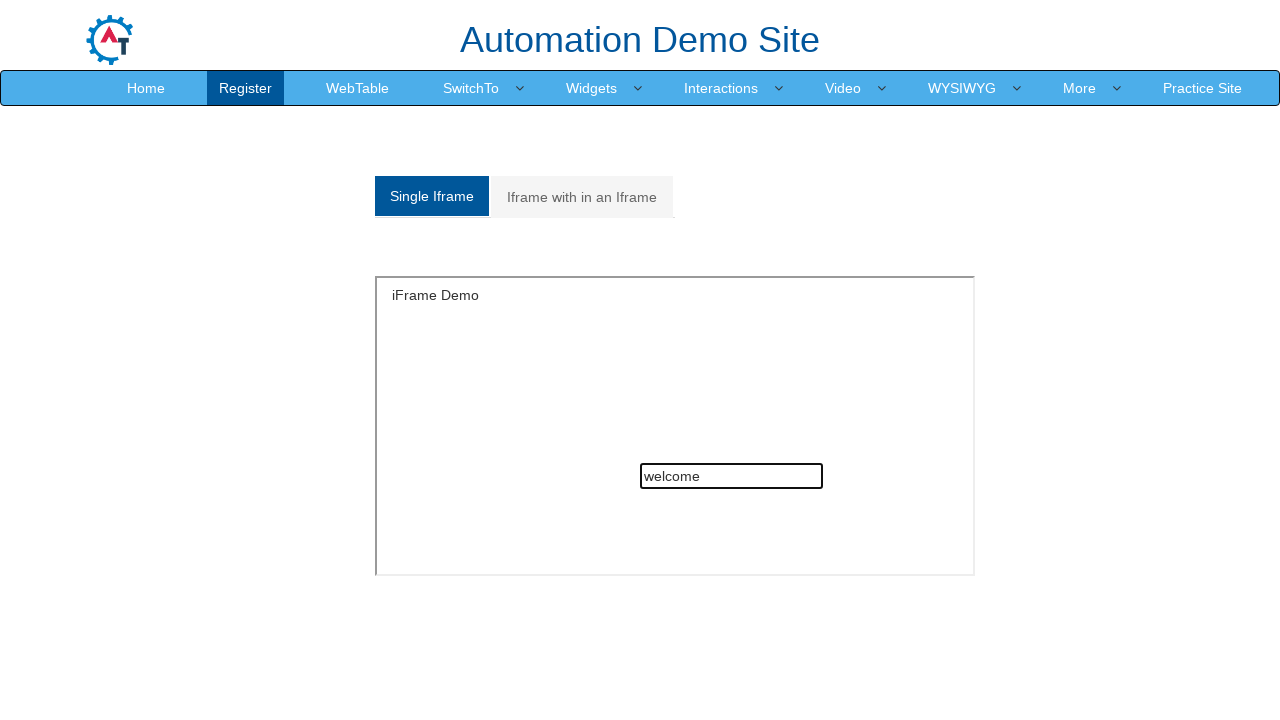

Clicked on Multiple frames tab at (582, 197) on a[href='#Multiple']
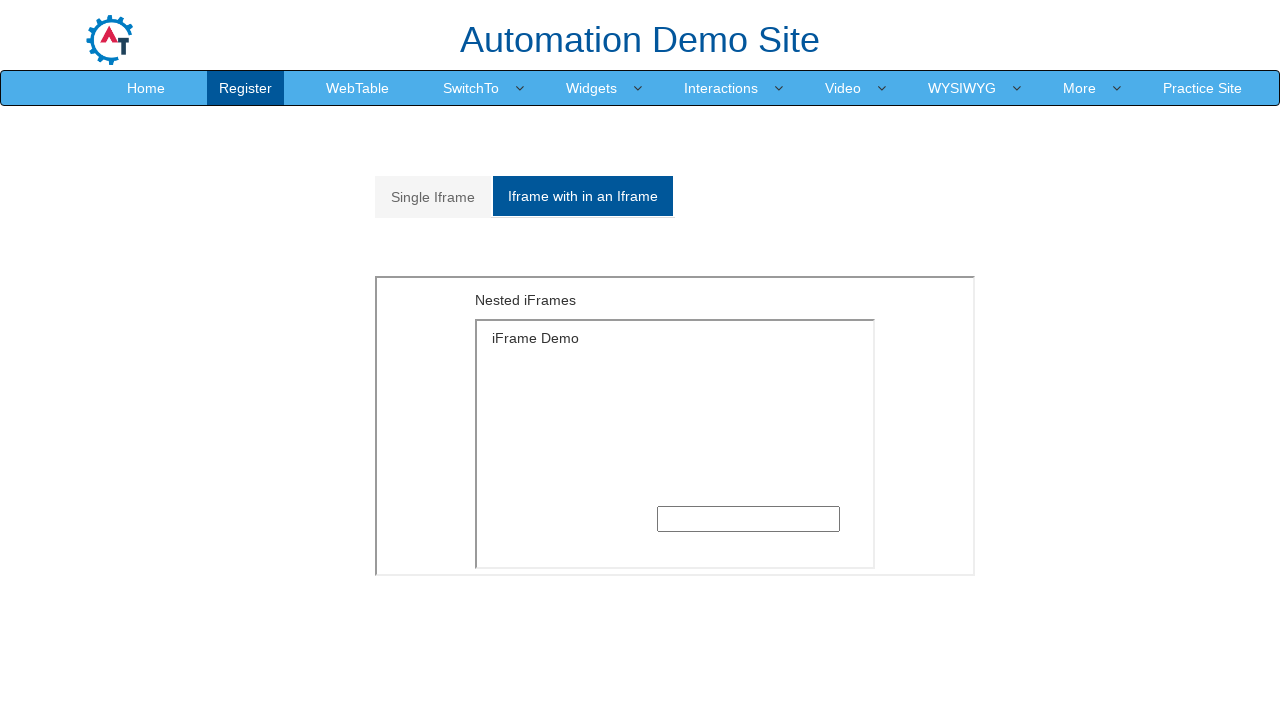

Located outer frame with src='MultipleFrames.html'
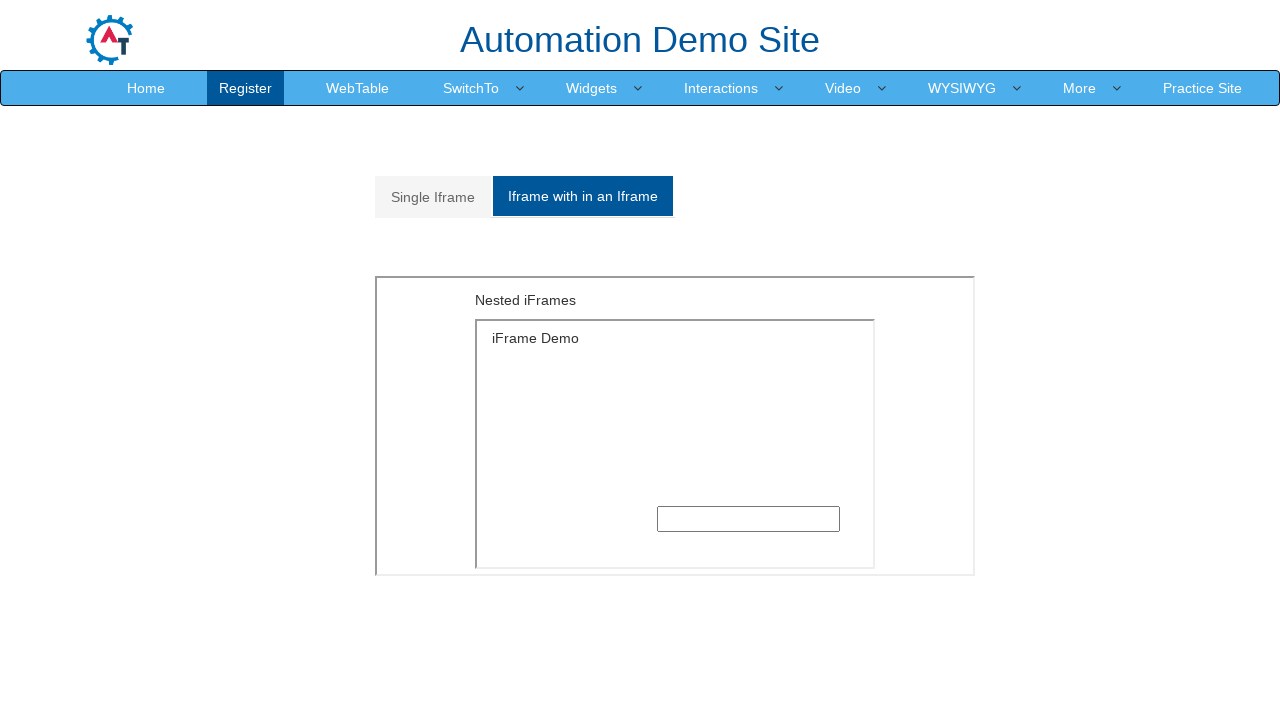

Located inner frame within outer frame with src='SingleFrame.html'
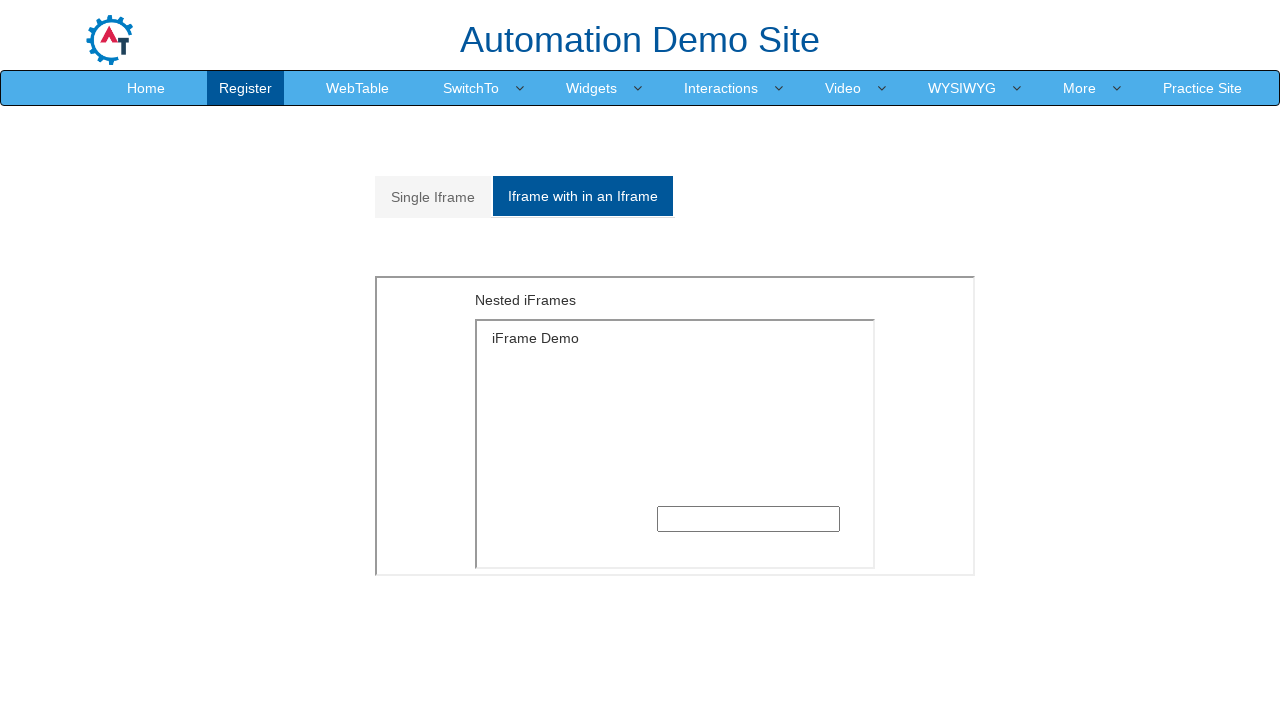

Filled nested frame text input with 'Welcome Praba' on iframe[src='MultipleFrames.html'] >> internal:control=enter-frame >> iframe[src=
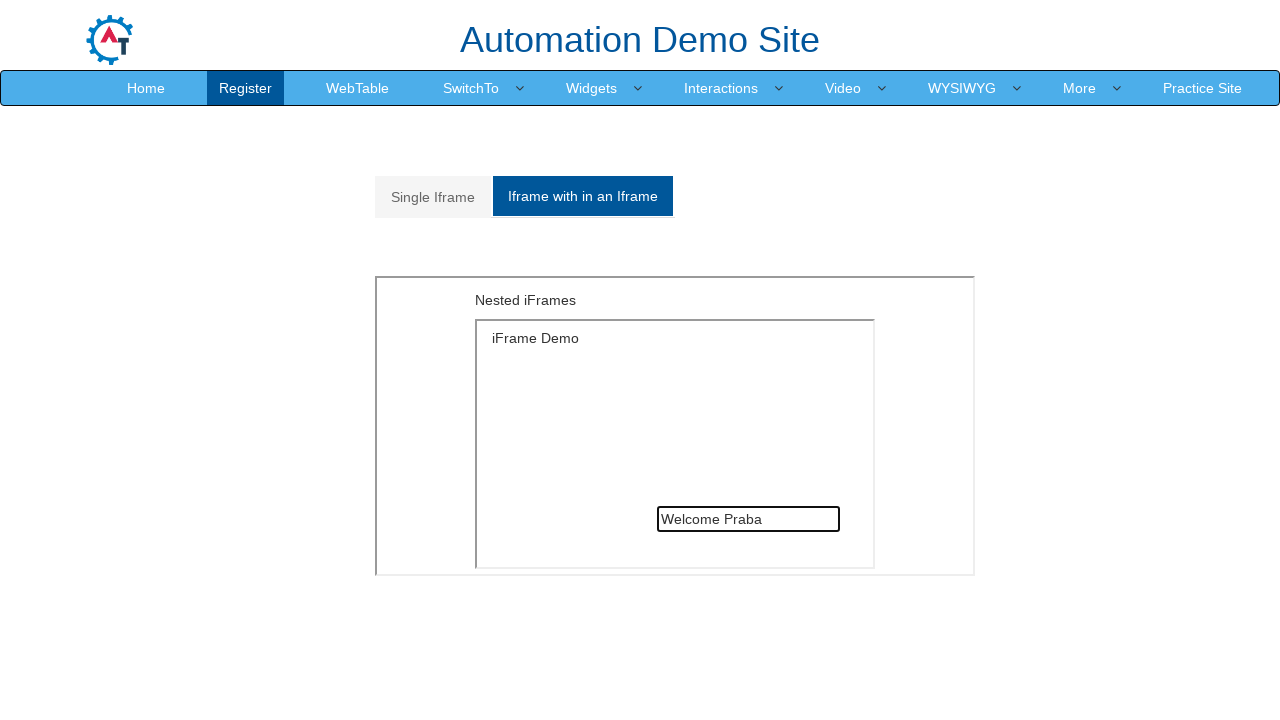

Clicked on WebTable link to navigate to another page at (358, 88) on a[href='WebTable.html']
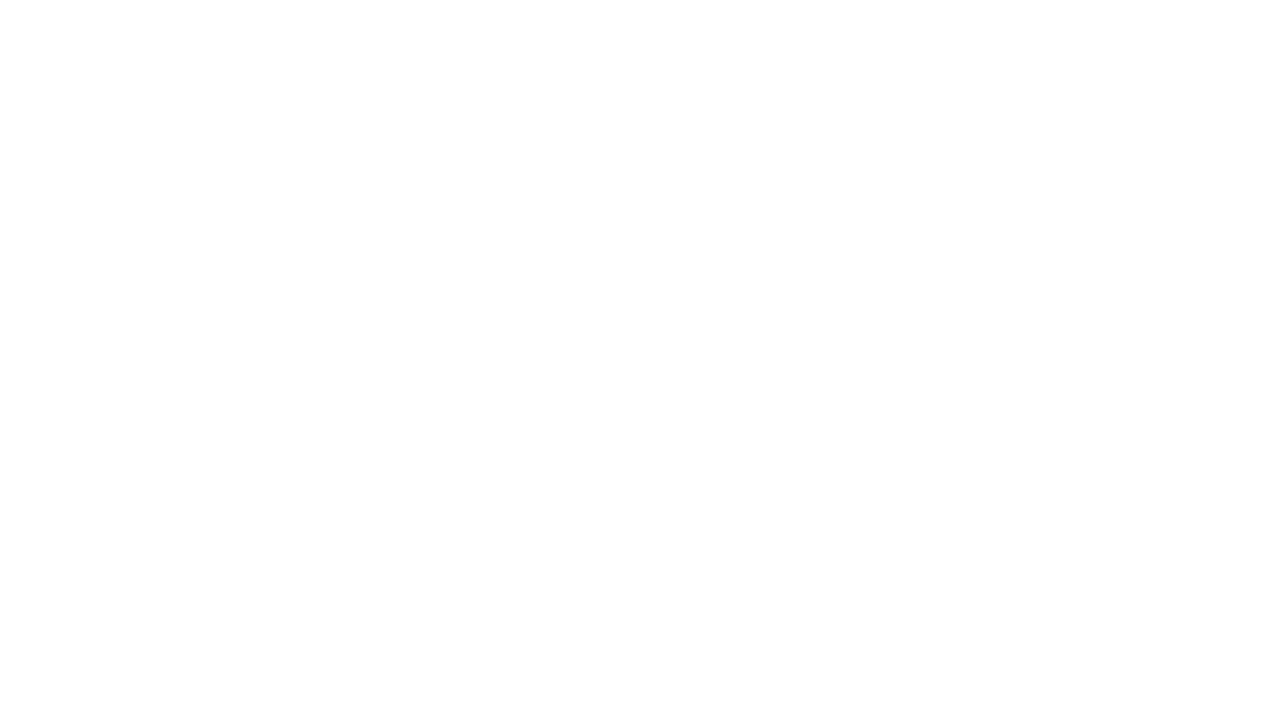

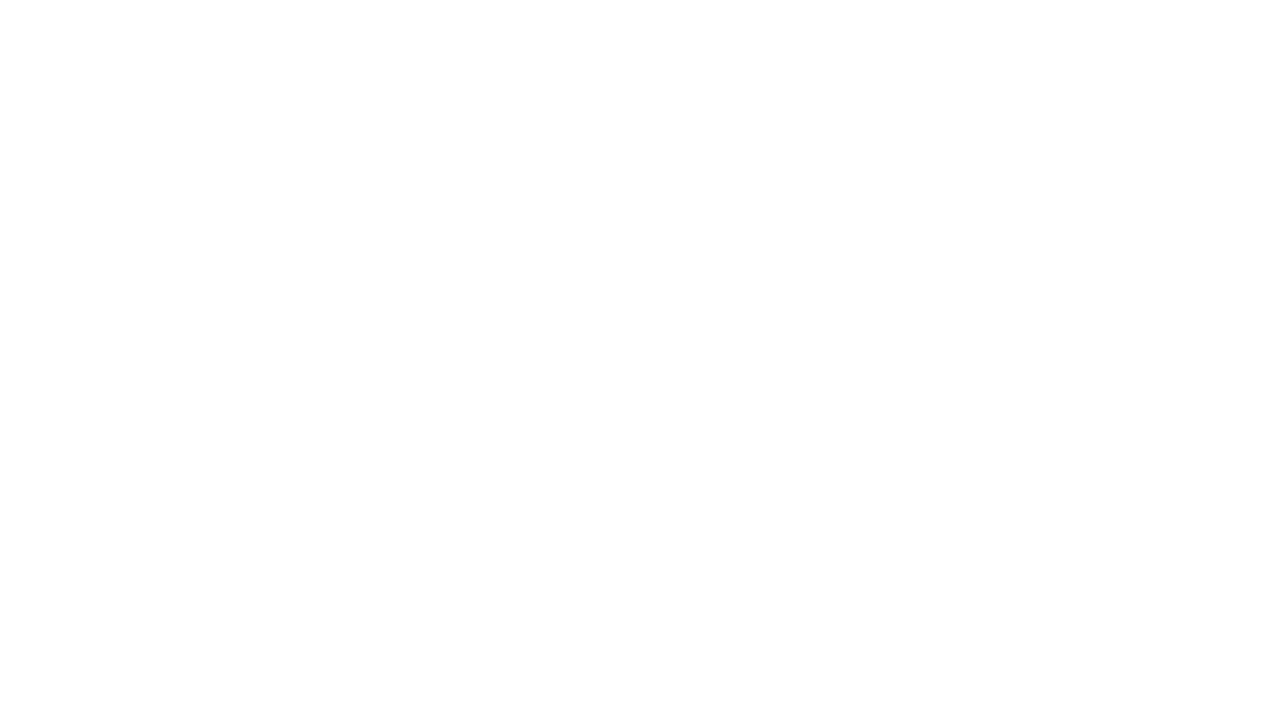